Tests navigation from a GitHub repository page through a TensorFlow site link to a Flutter demo application (Holobooth), then interacts with the Flutter app's canvas element.

Starting URL: https://github.com/yemount/pose-animator/

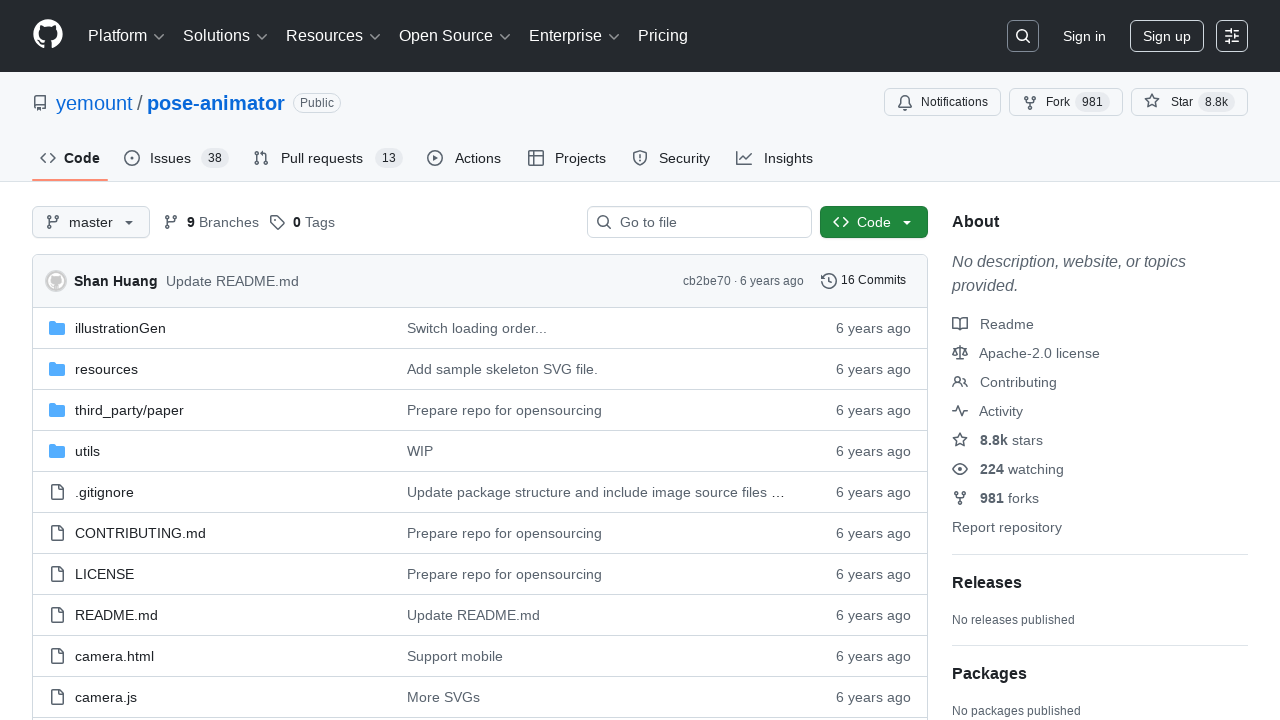

Clicked 'here' link in repository README at (761, 360) on internal:role=link[name="here"s]
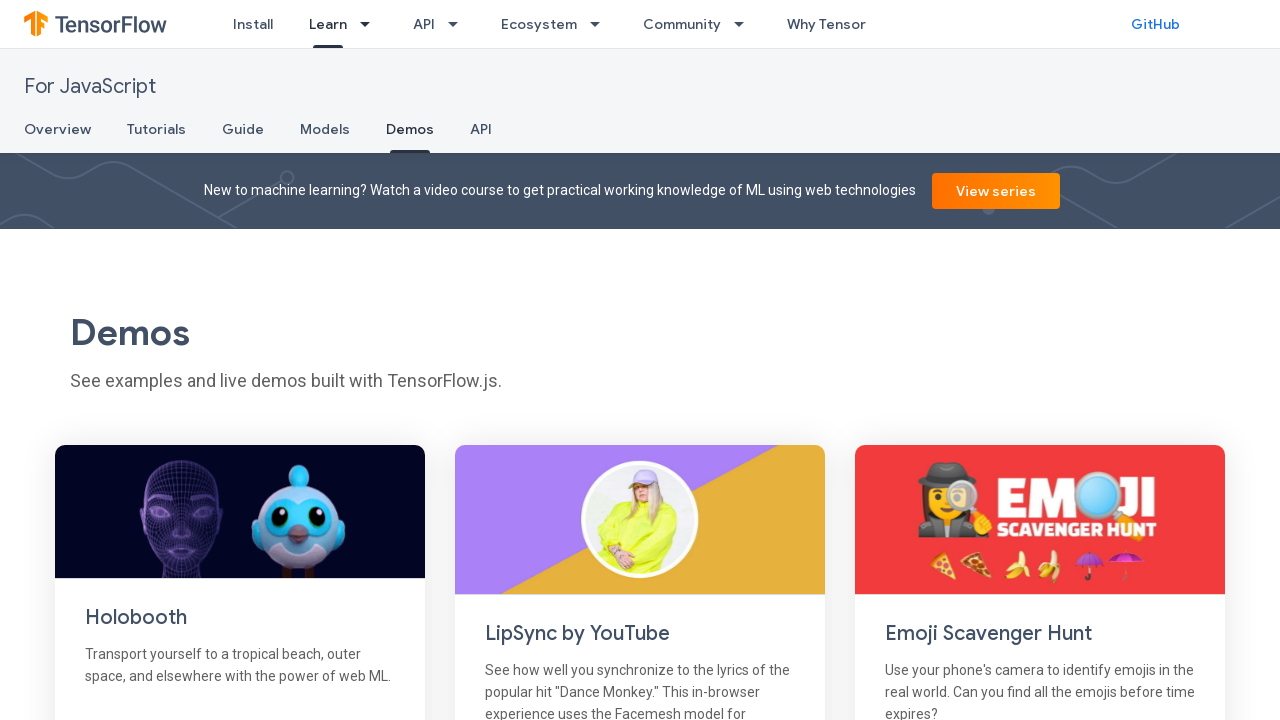

Clicked TensorFlow site CTA button, opening popup at (150, 360) on .tensorsite-content__cta >> nth=0
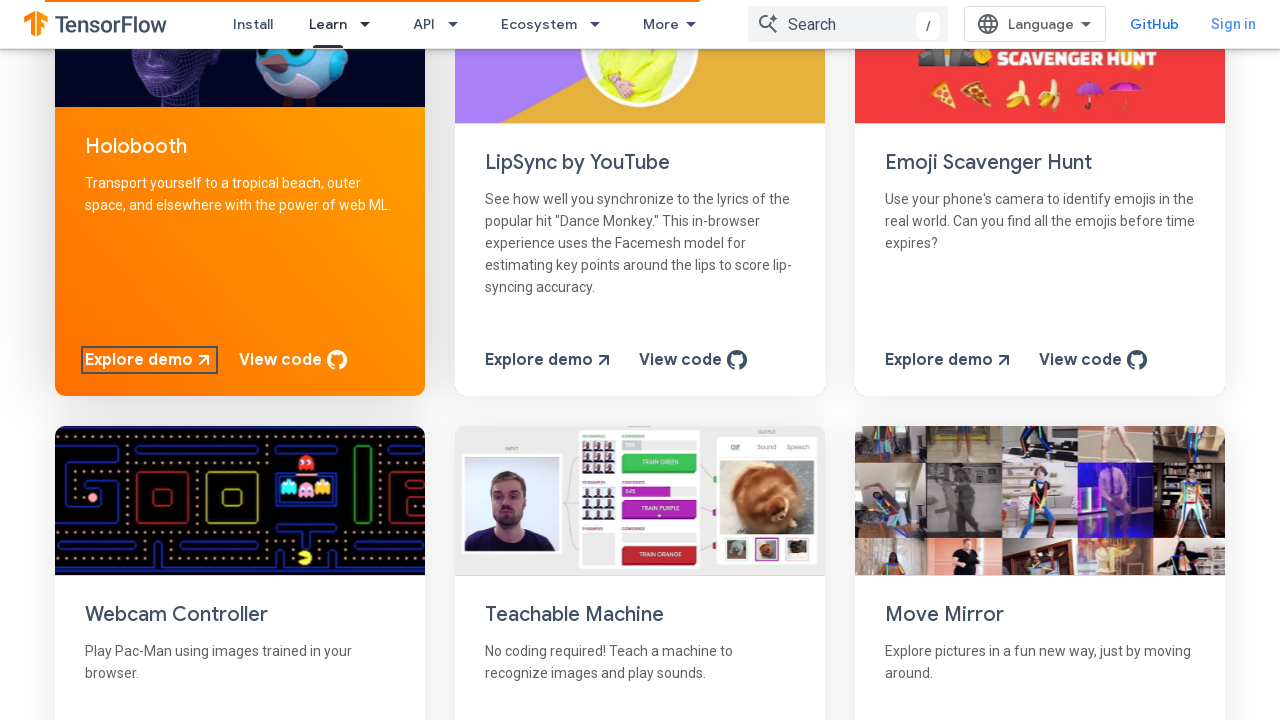

Popup window obtained
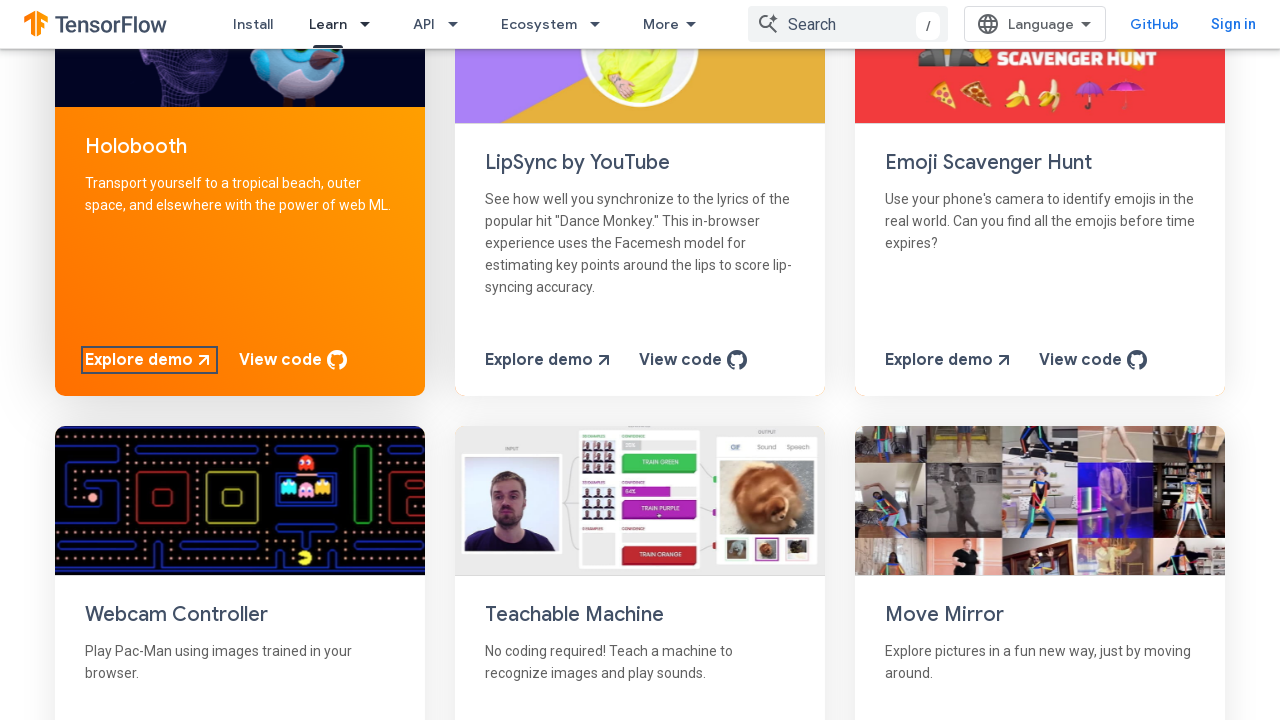

Navigated to Holobooth Flutter demo with hash route
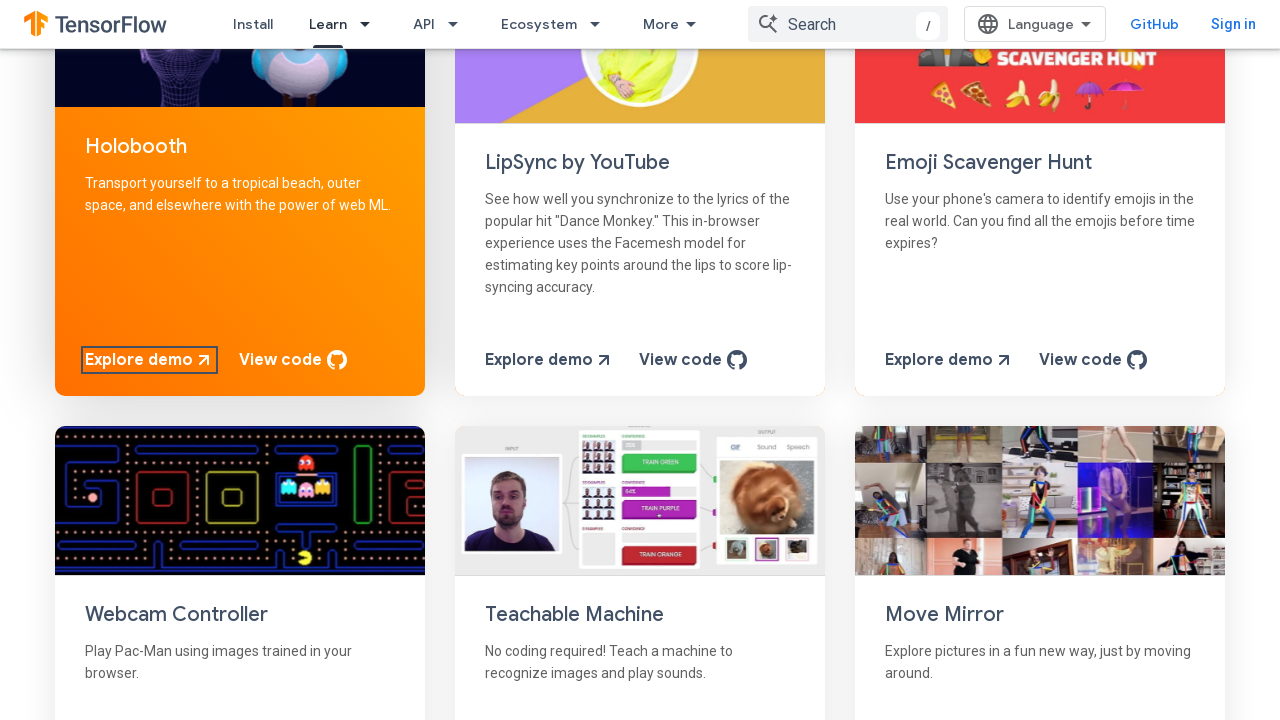

Navigated to Holobooth Flutter demo without hash route
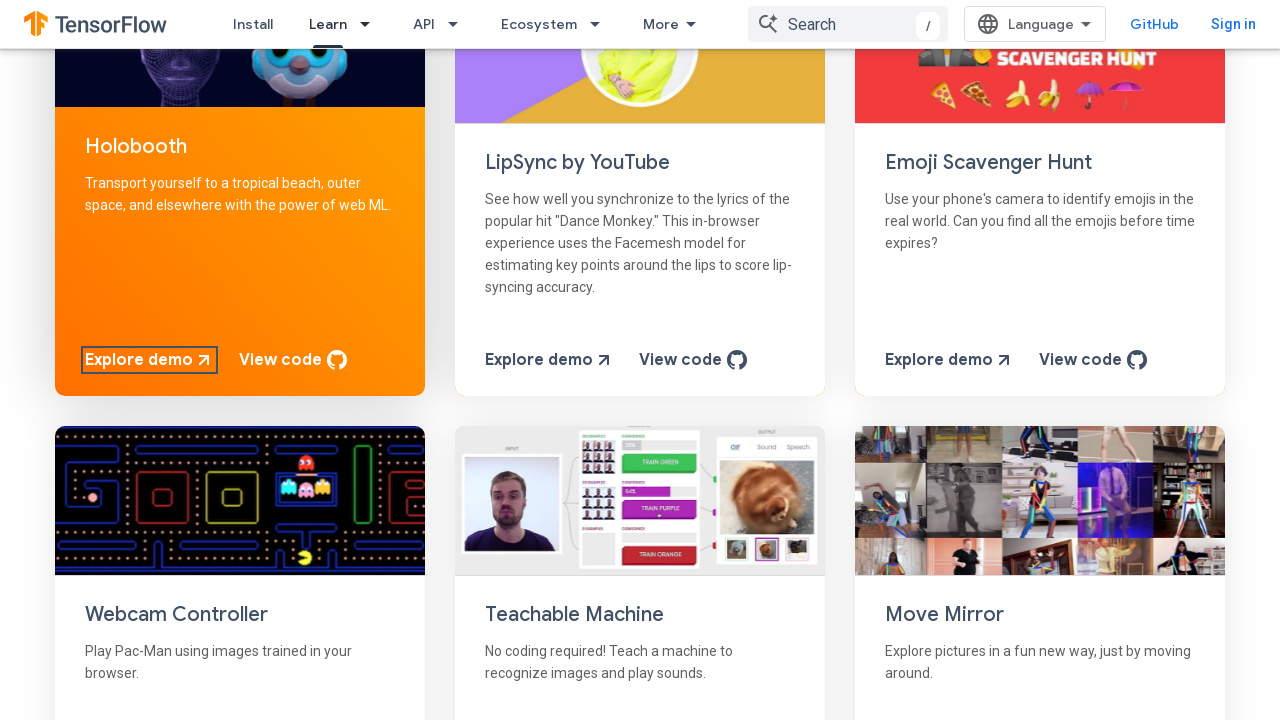

Navigated back to Holobooth Flutter demo with hash route
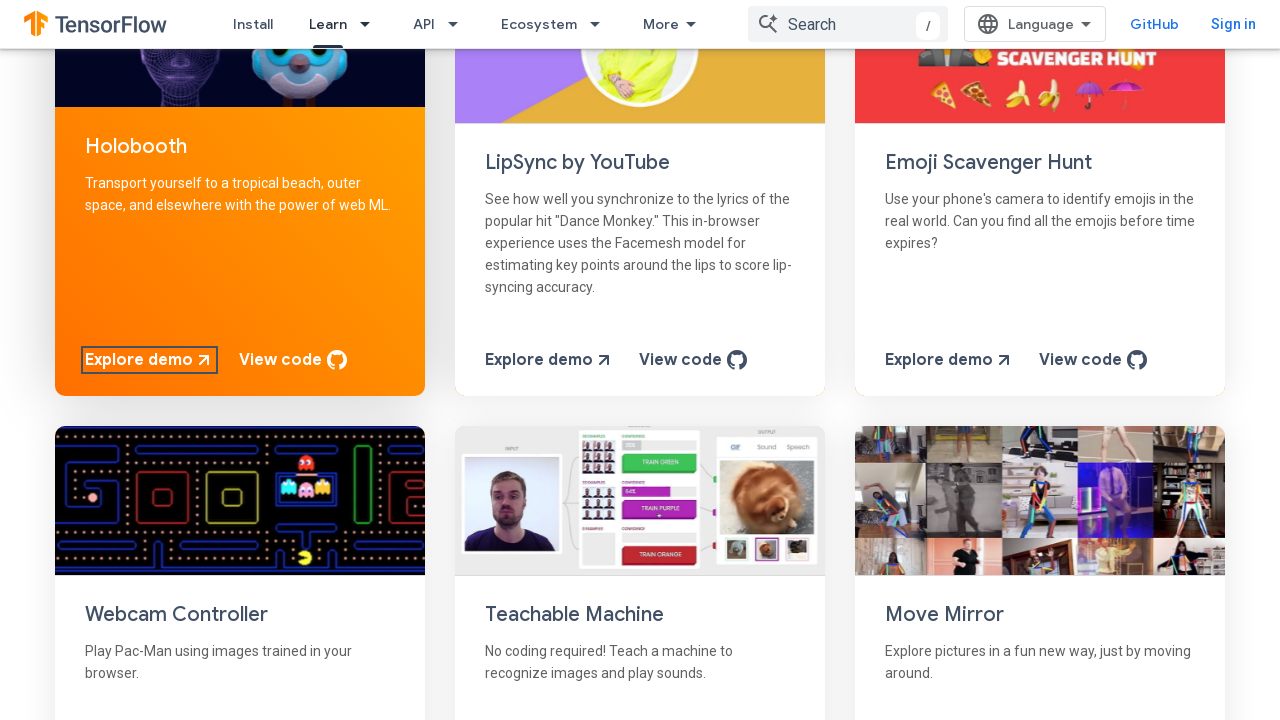

Clicked on Flutter glass pane canvas (first click) at (640, 360) on flt-glass-pane
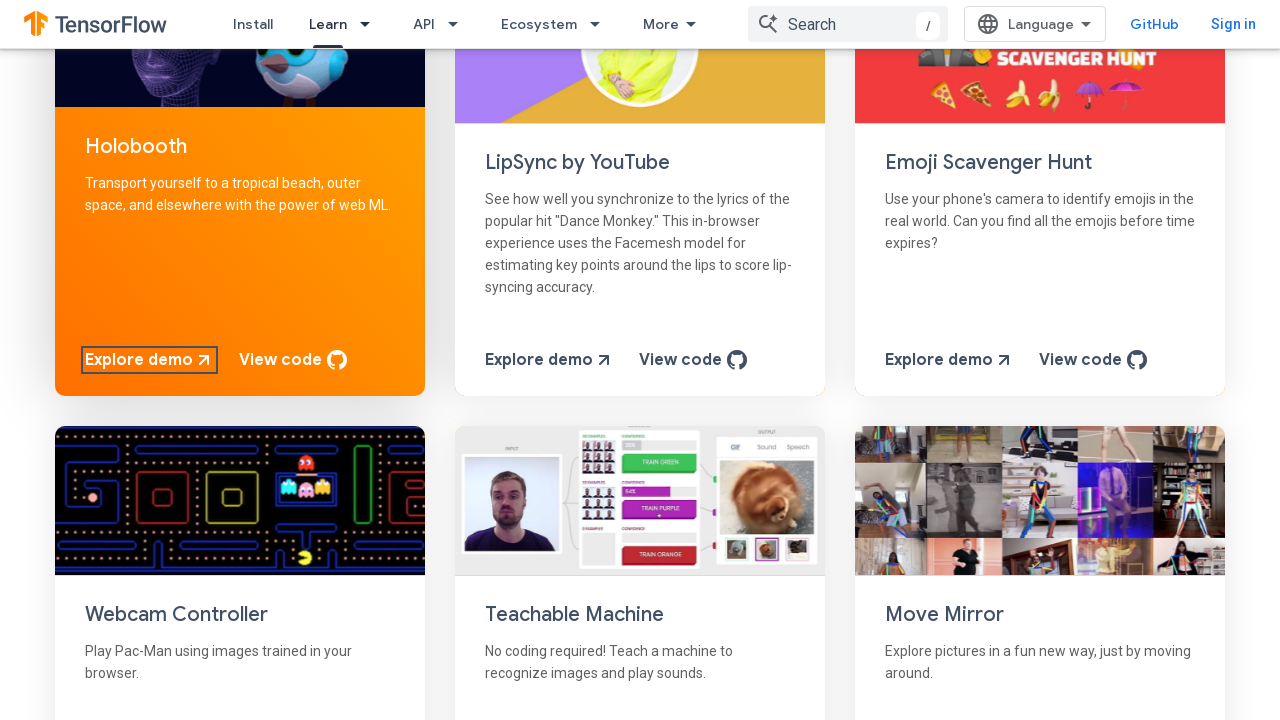

Clicked on Flutter glass pane canvas (second click) at (640, 360) on flt-glass-pane
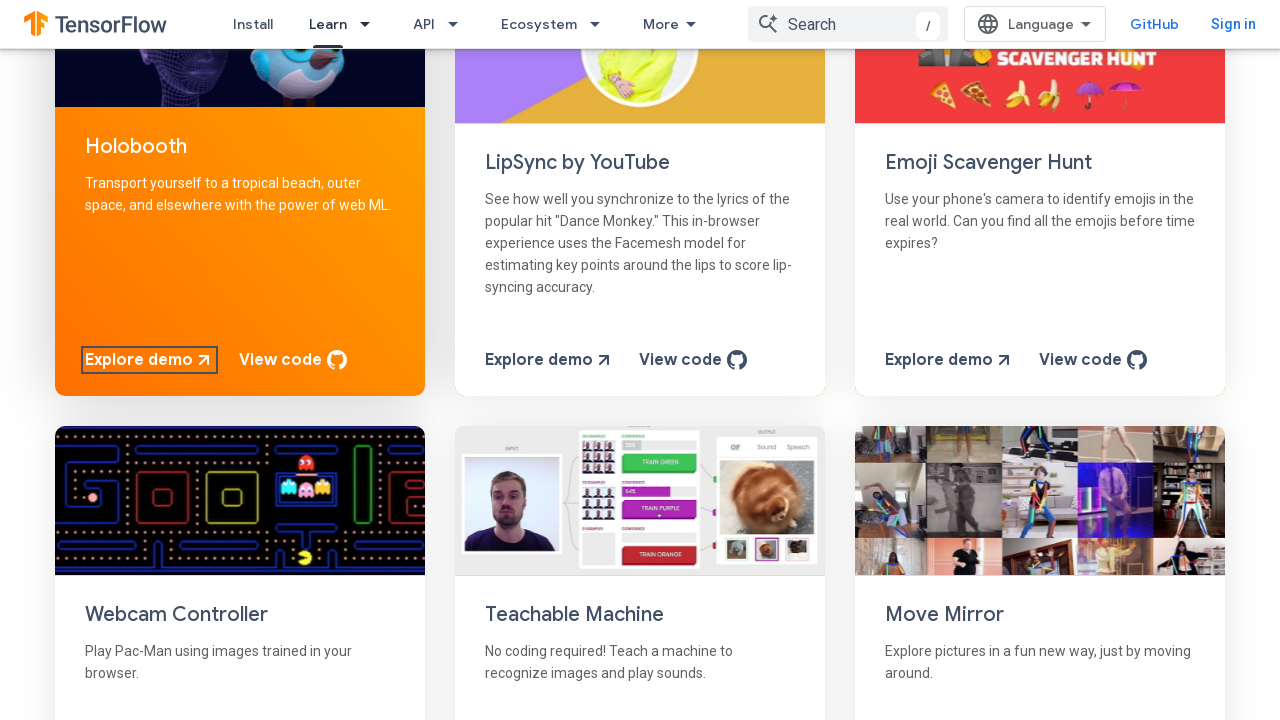

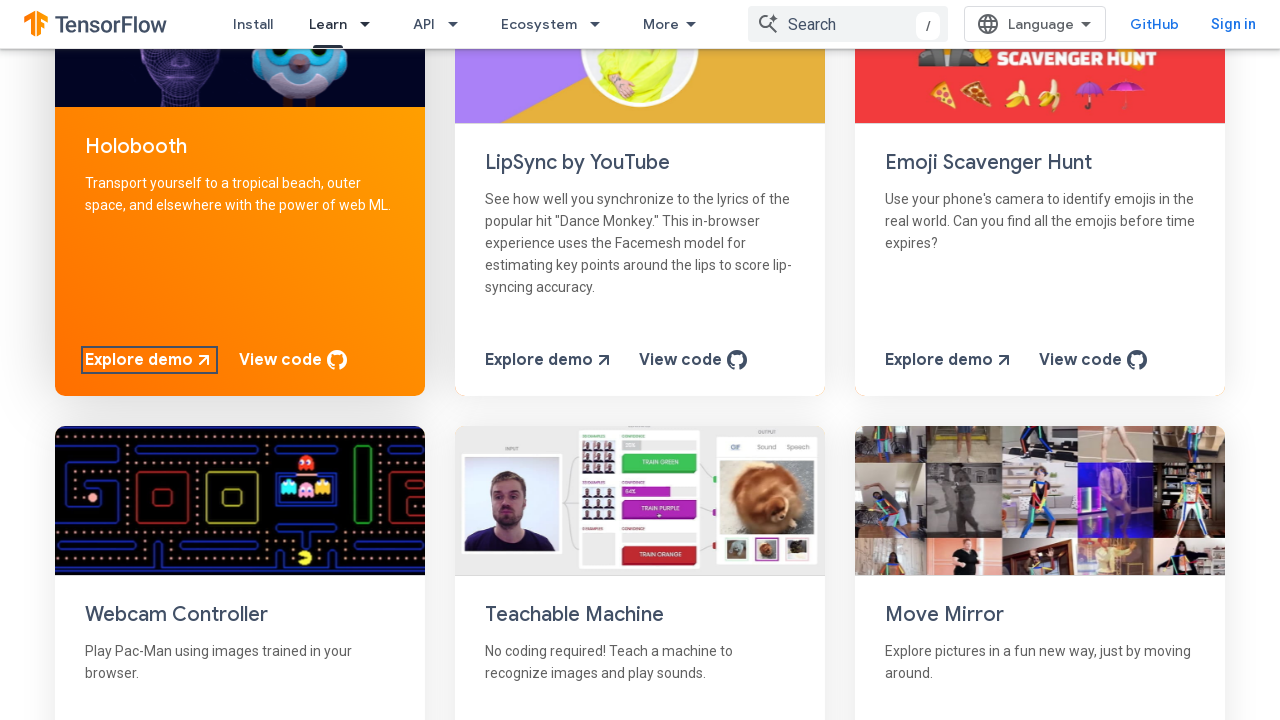